Demonstrates XPath sibling and parent traversal techniques by locating buttons in the header using different XPath strategies and retrieving their text content.

Starting URL: https://rahulshettyacademy.com/AutomationPractice/

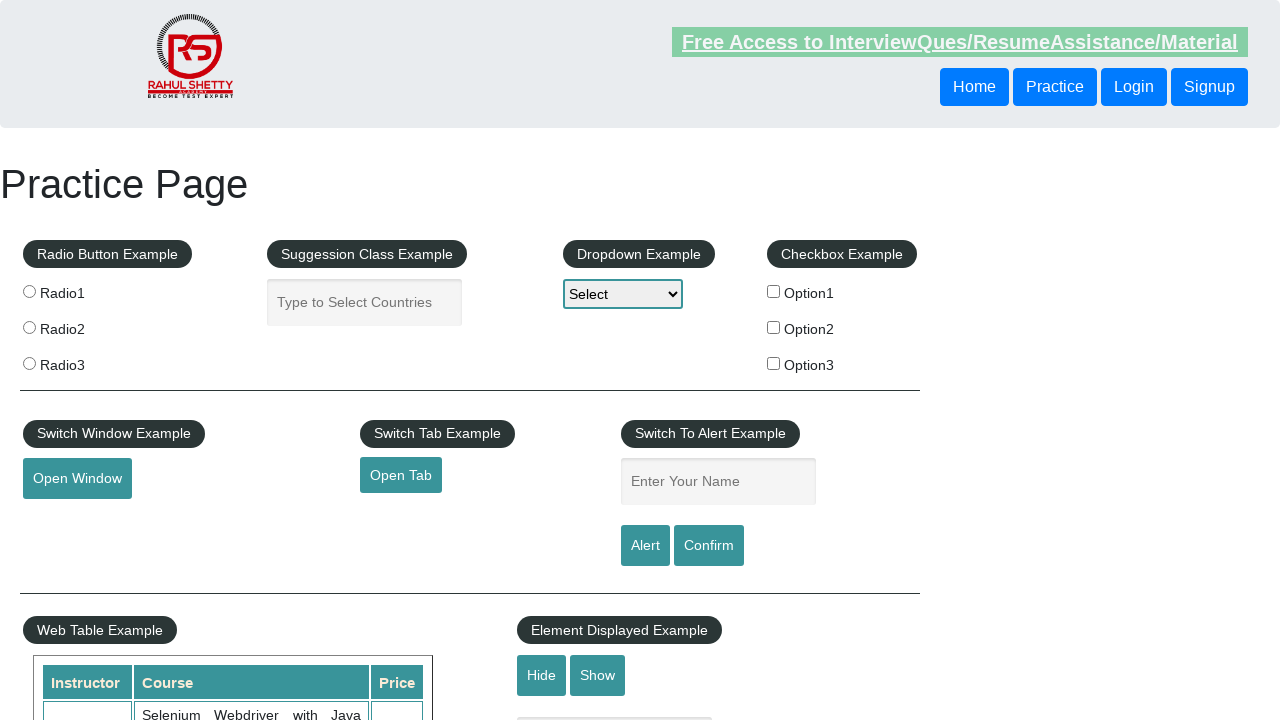

Retrieved text content of button using following-sibling XPath traversal
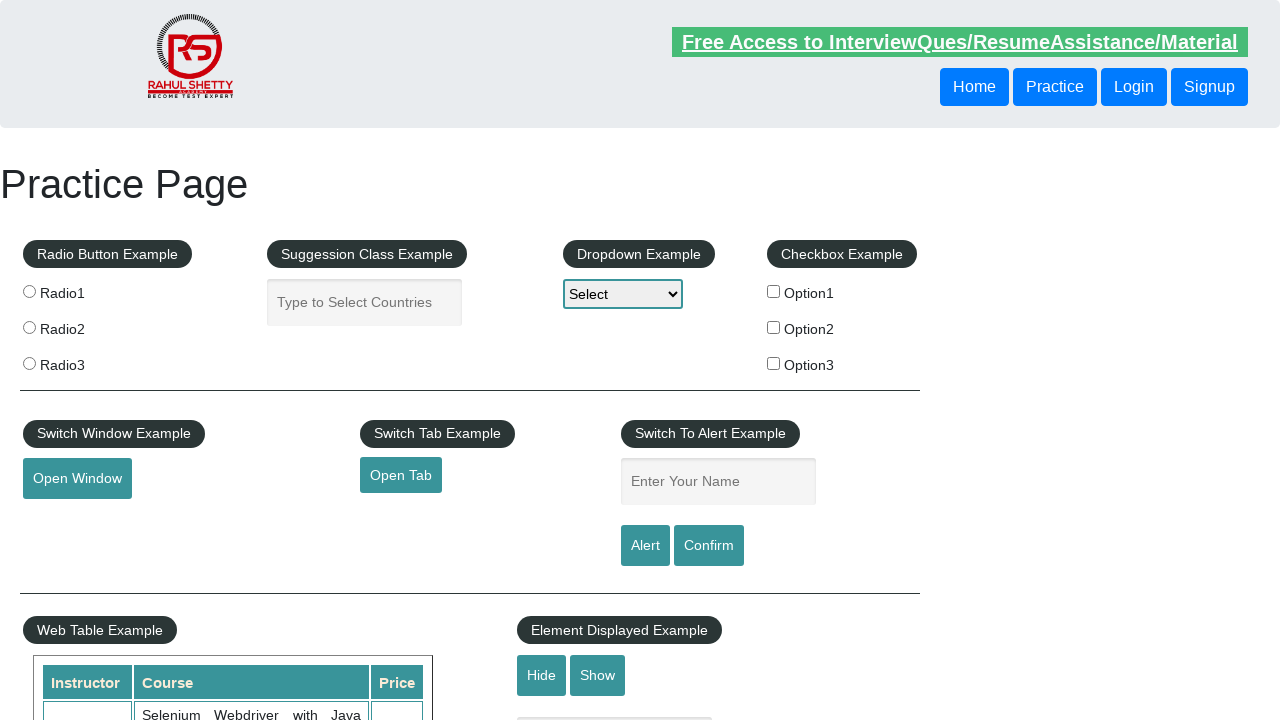

Waited 2 seconds for page stability
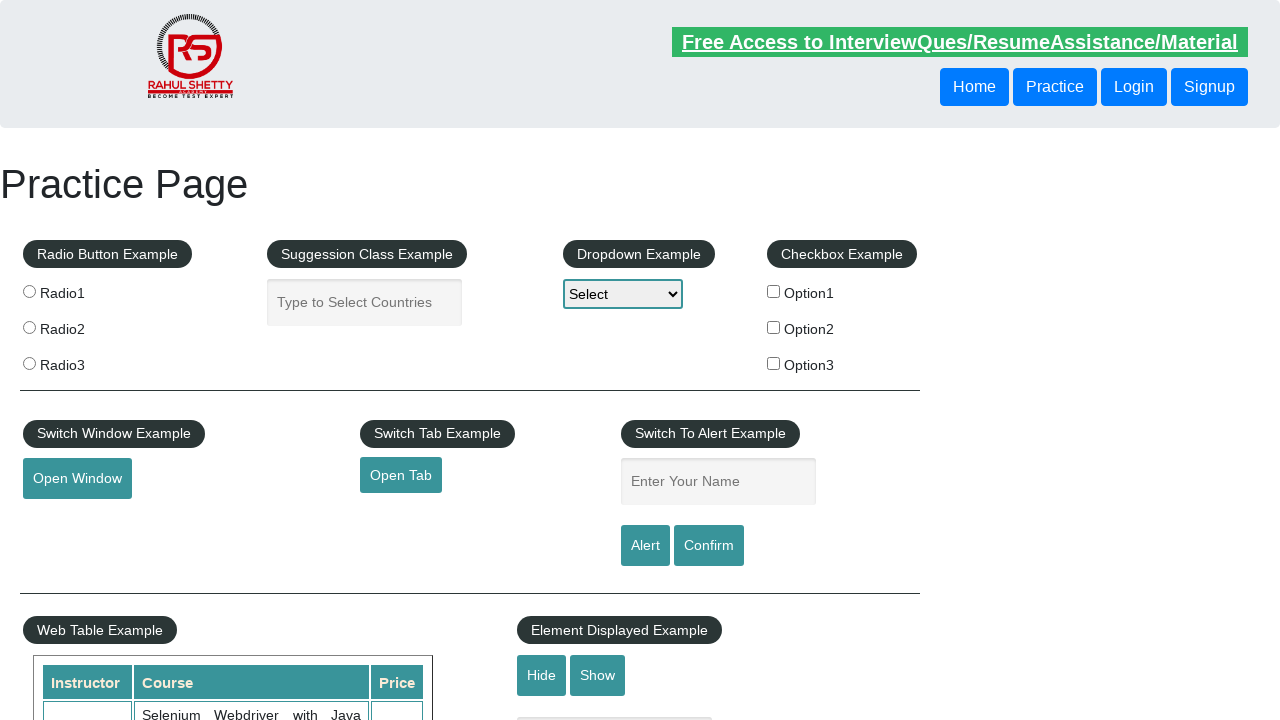

Retrieved text content of button using parent traversal XPath
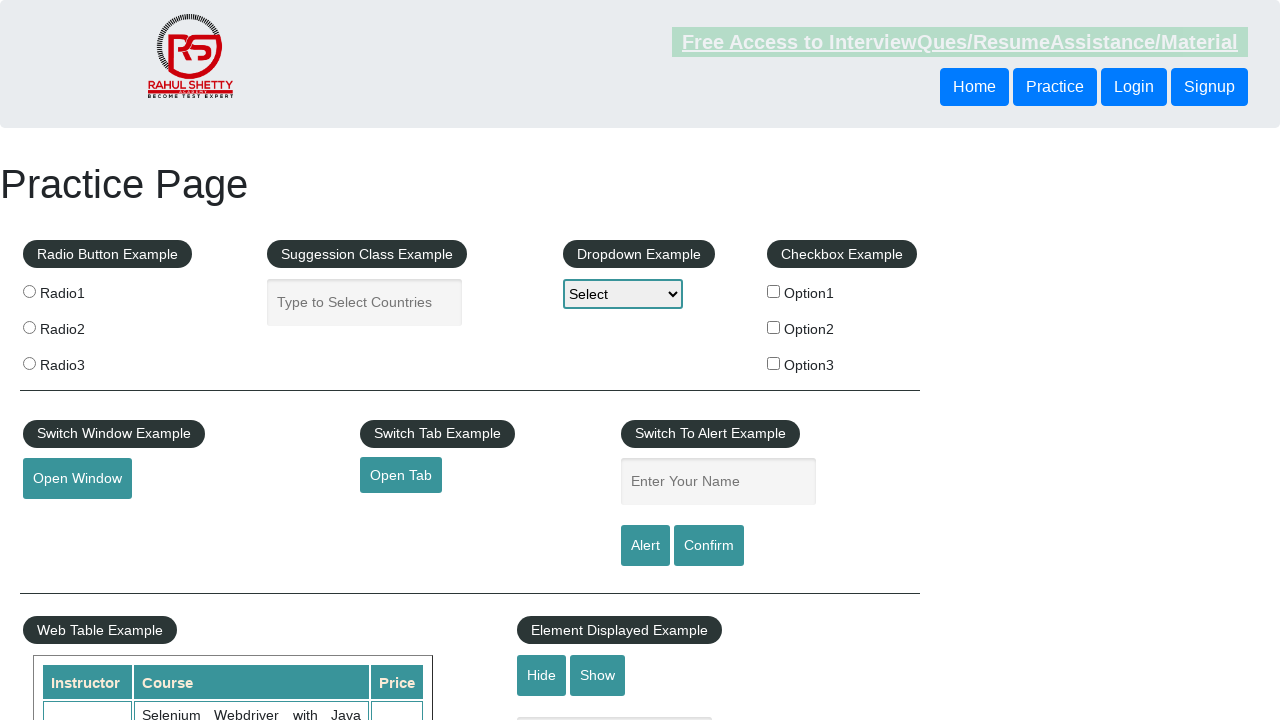

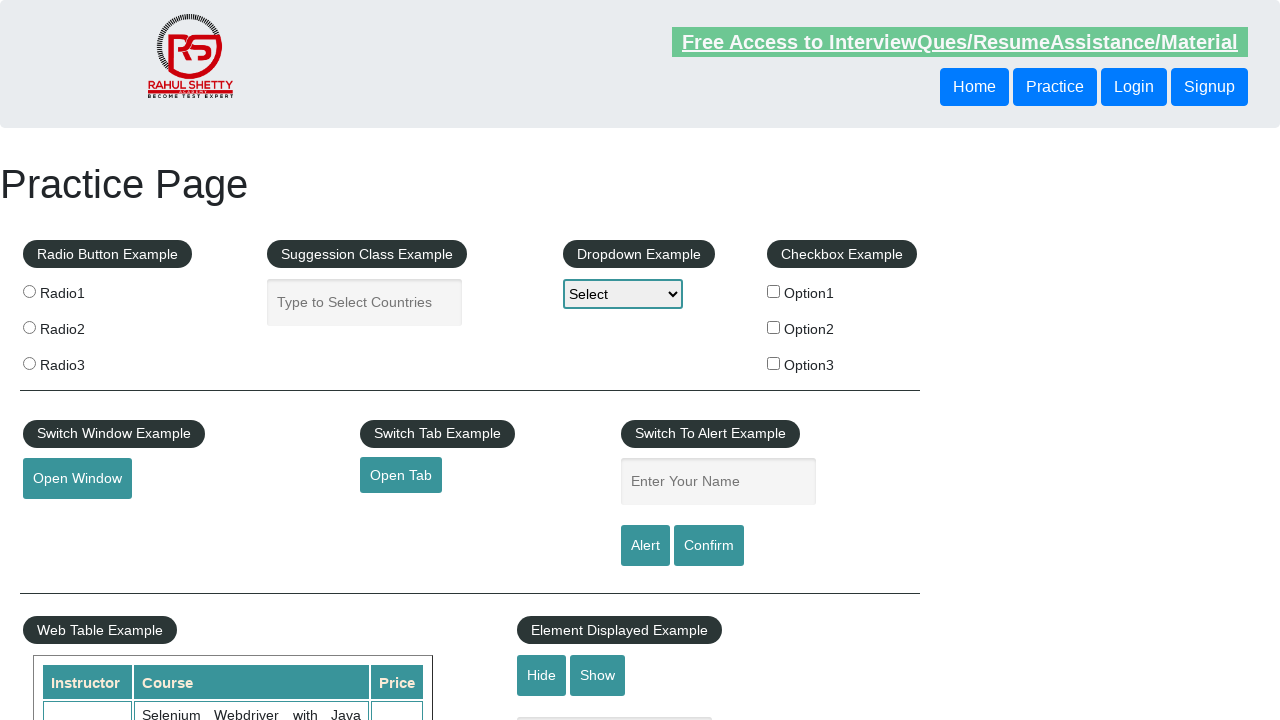